Navigates to 126.com (Chinese email service) and verifies the page loads by checking the page title is present

Starting URL: http://www.126.com

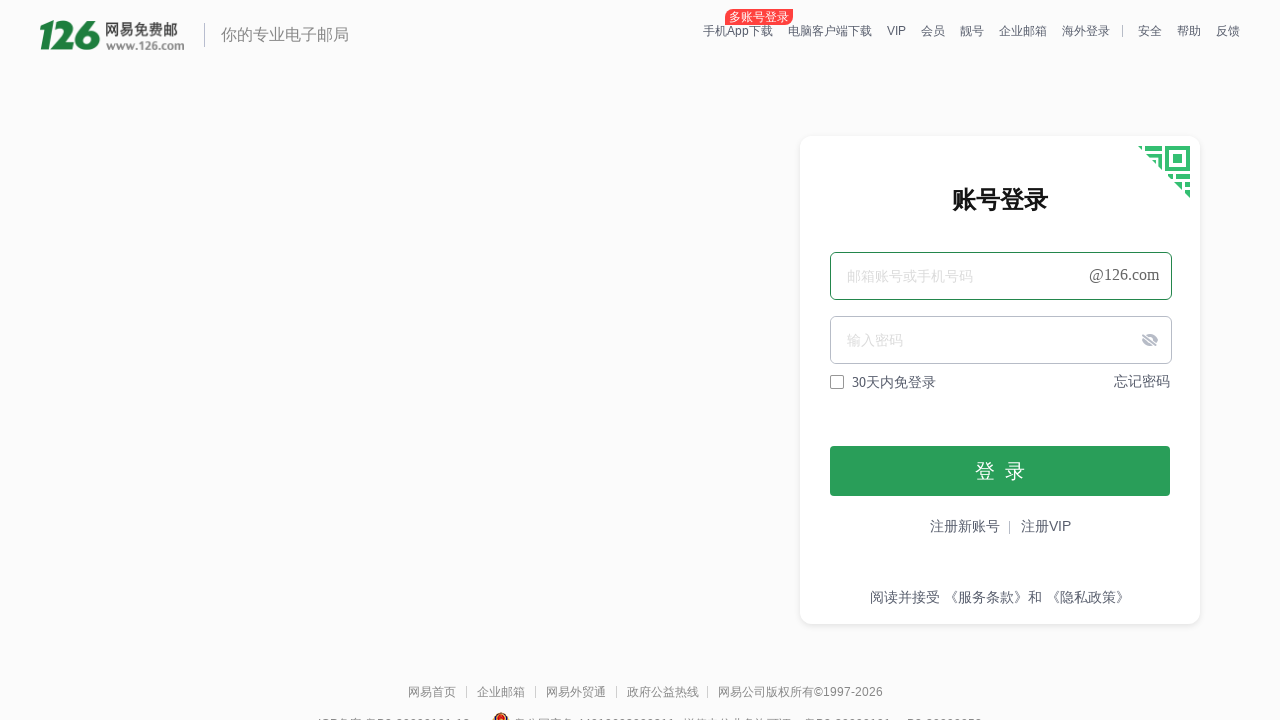

Navigated to 126.com (Chinese email service)
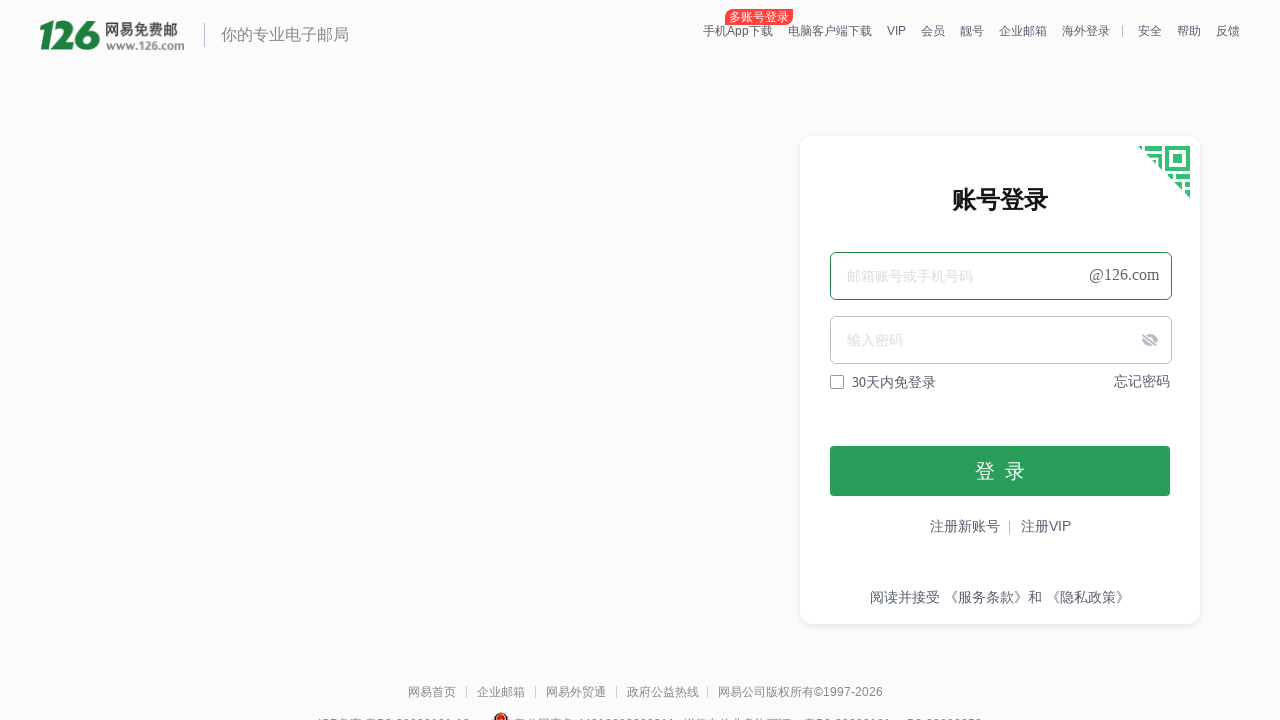

Page DOM content loaded
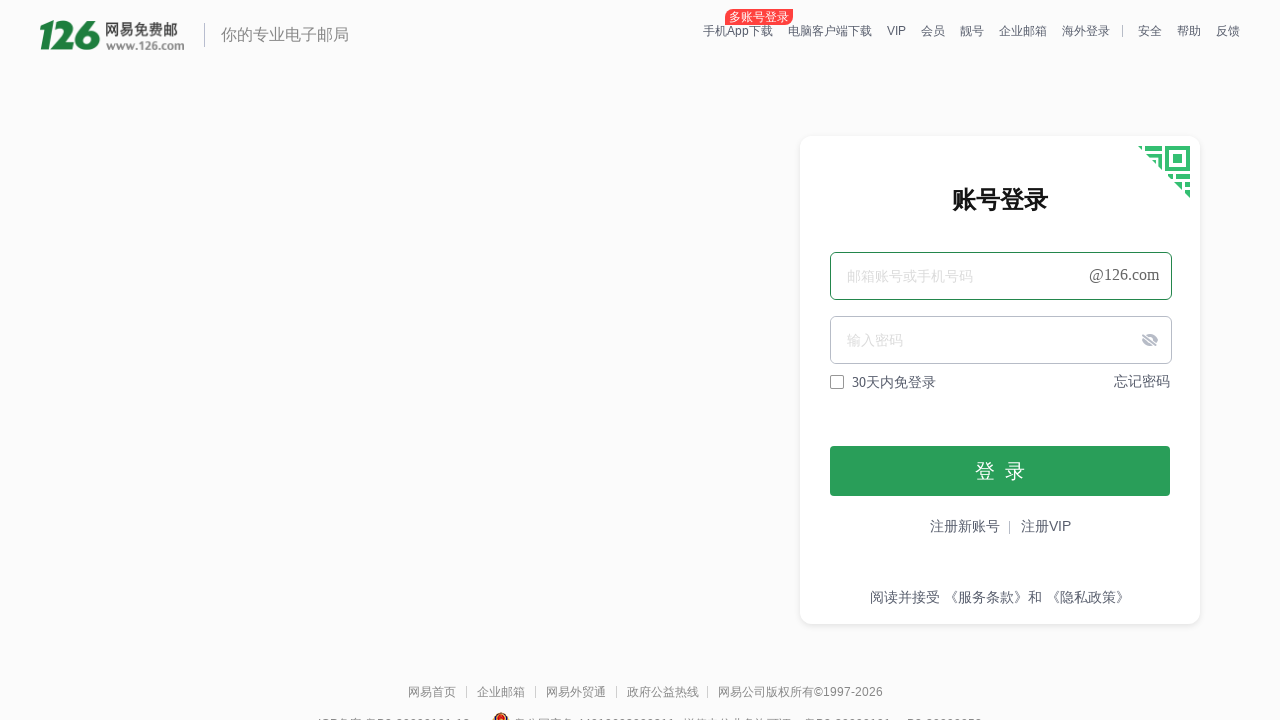

Verified page title is present and not empty
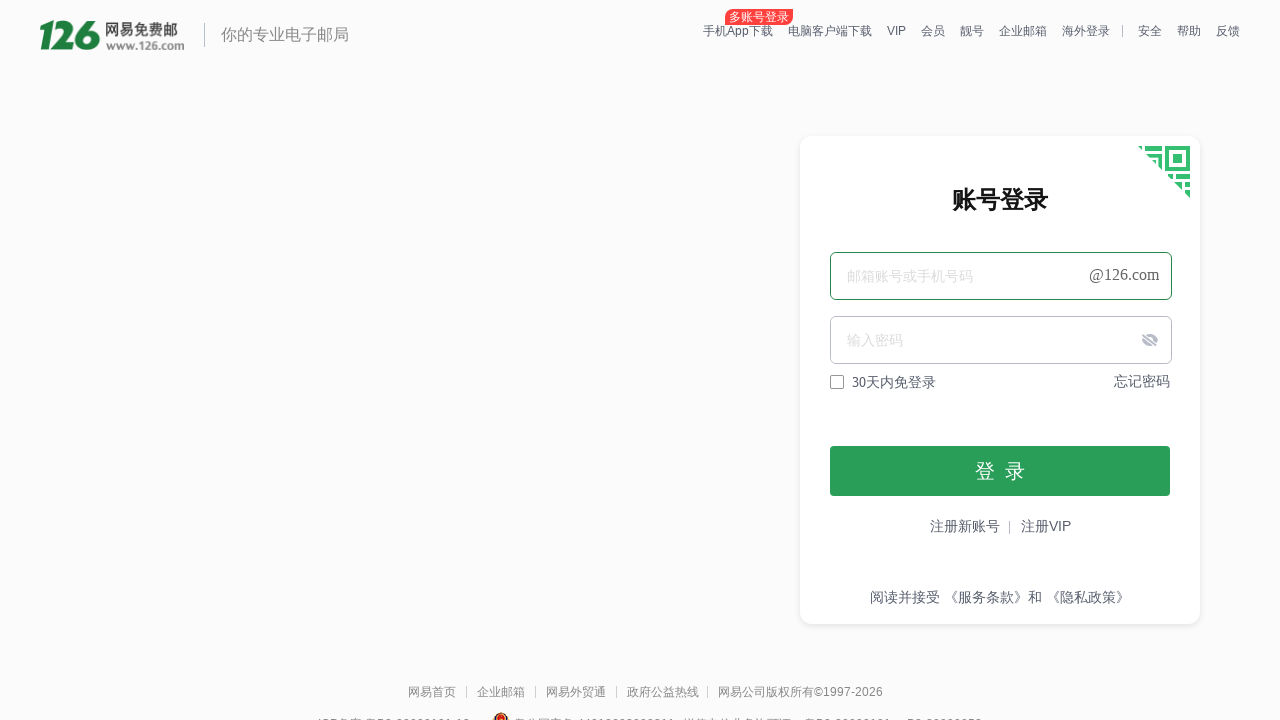

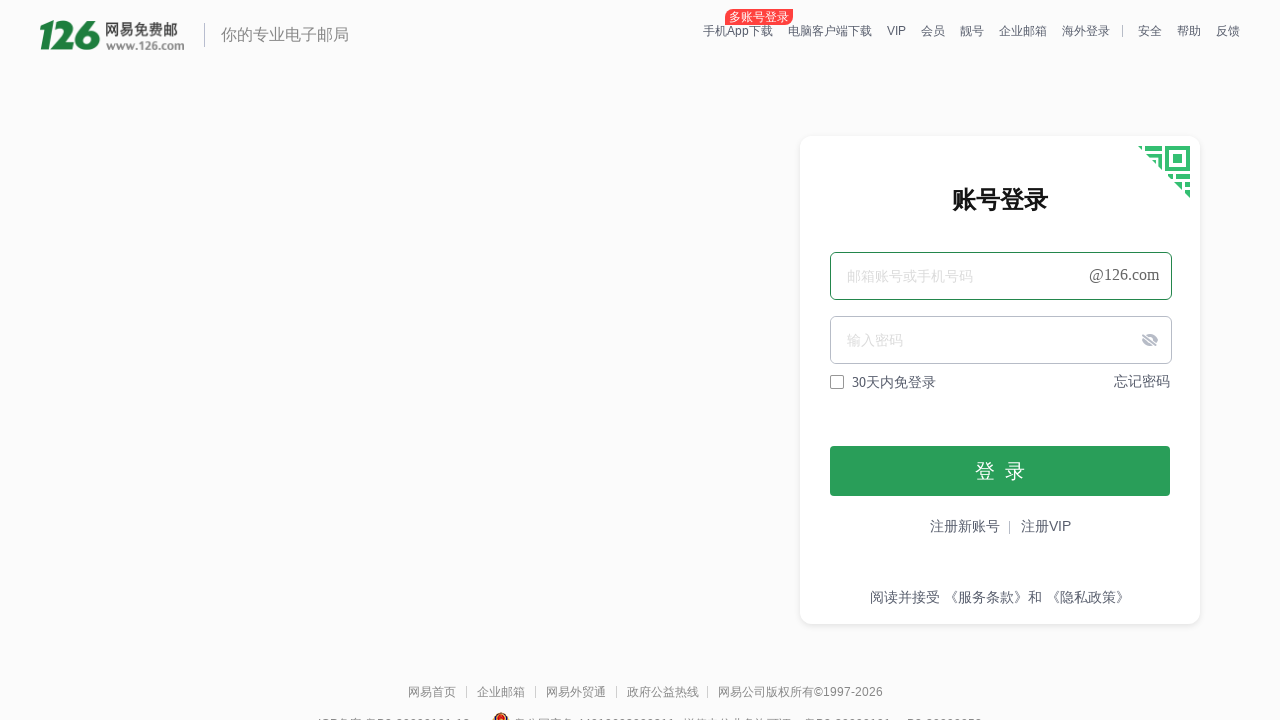